Tests date picker functionality on a dummy ticket booking form by selecting a specific date of birth

Starting URL: https://www.dummyticket.com/dummy-ticket-for-visa-application/

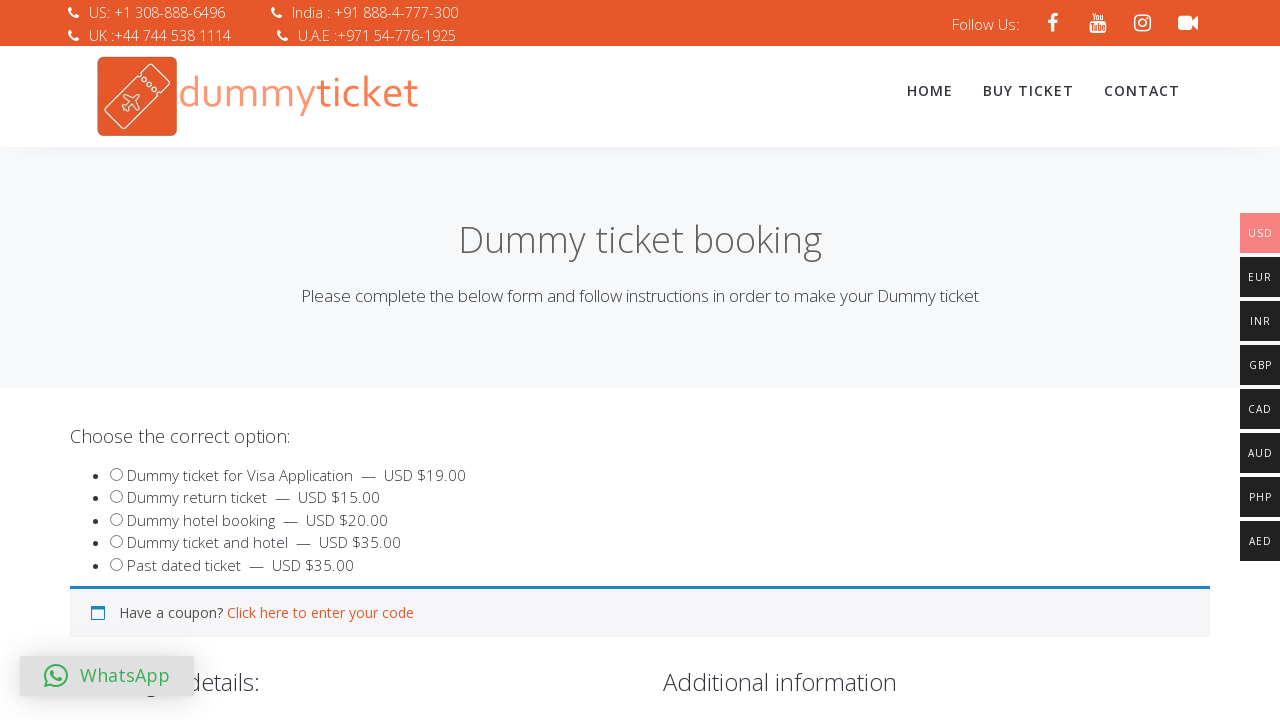

Clicked on date of birth field to open date picker at (344, 360) on #dob
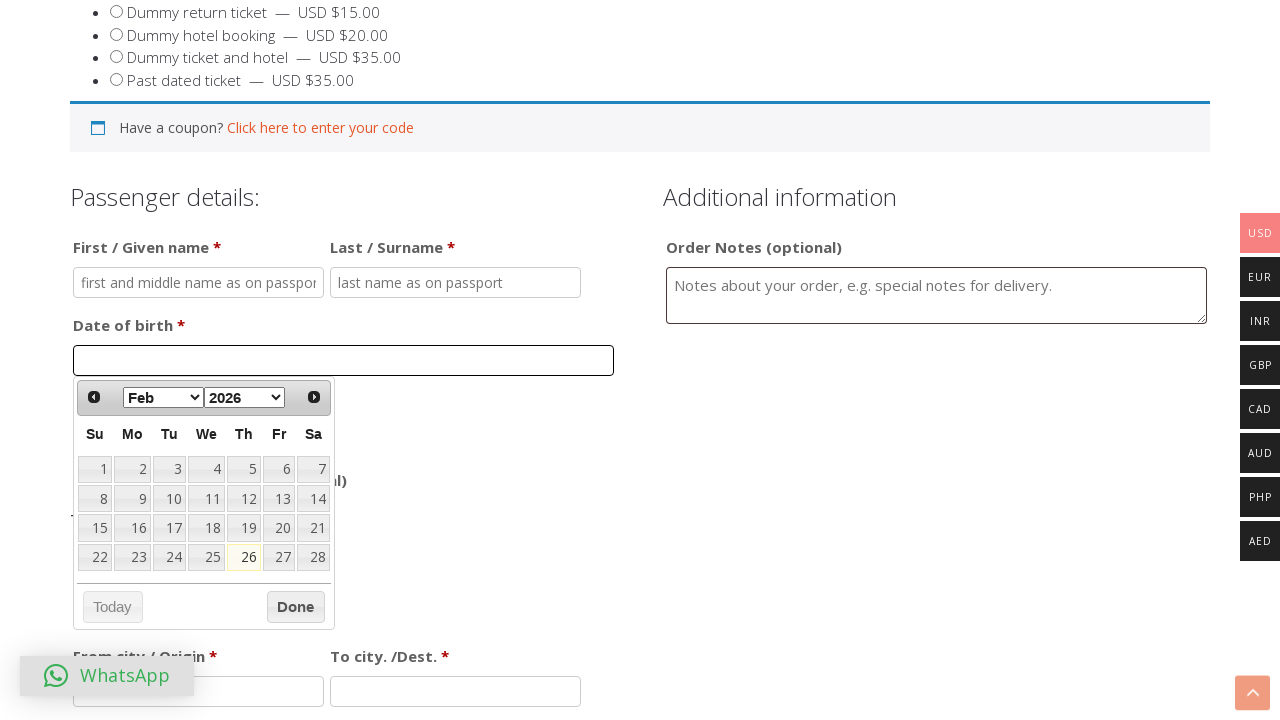

Selected year 2020 from date picker dropdown on select[data-handler='selectYear']
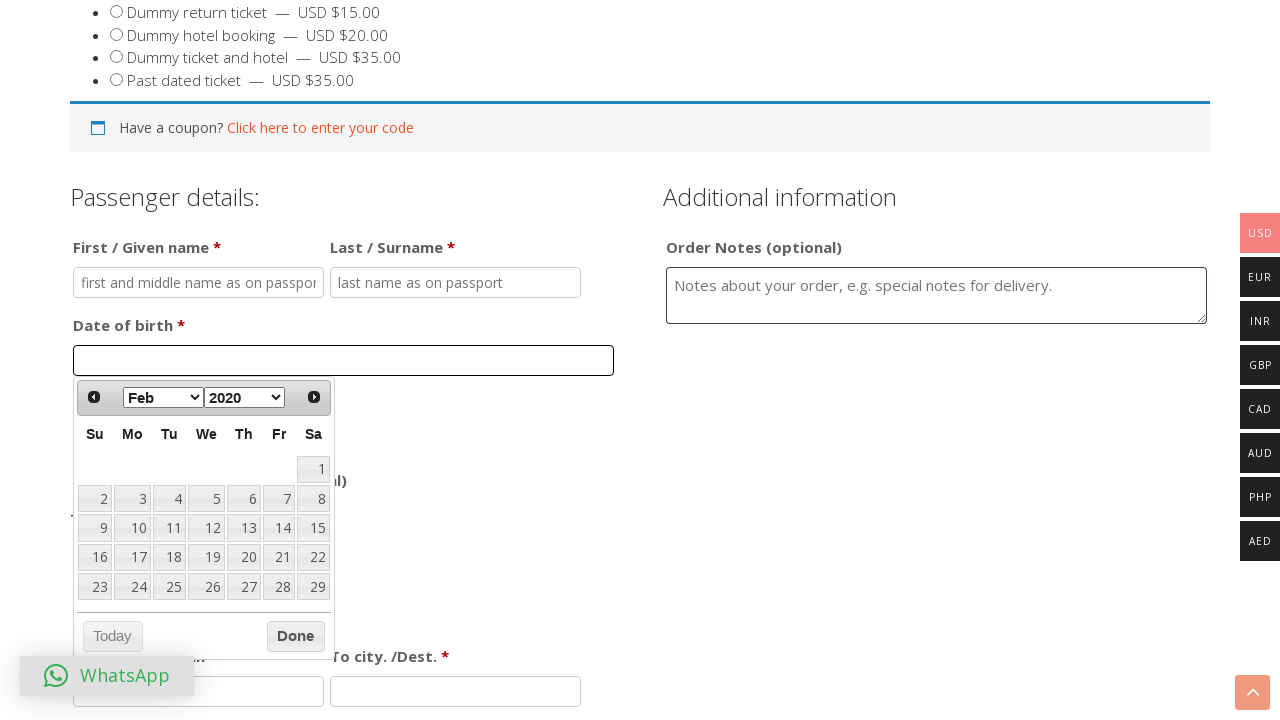

Selected month May from date picker dropdown on select[data-handler='selectMonth']
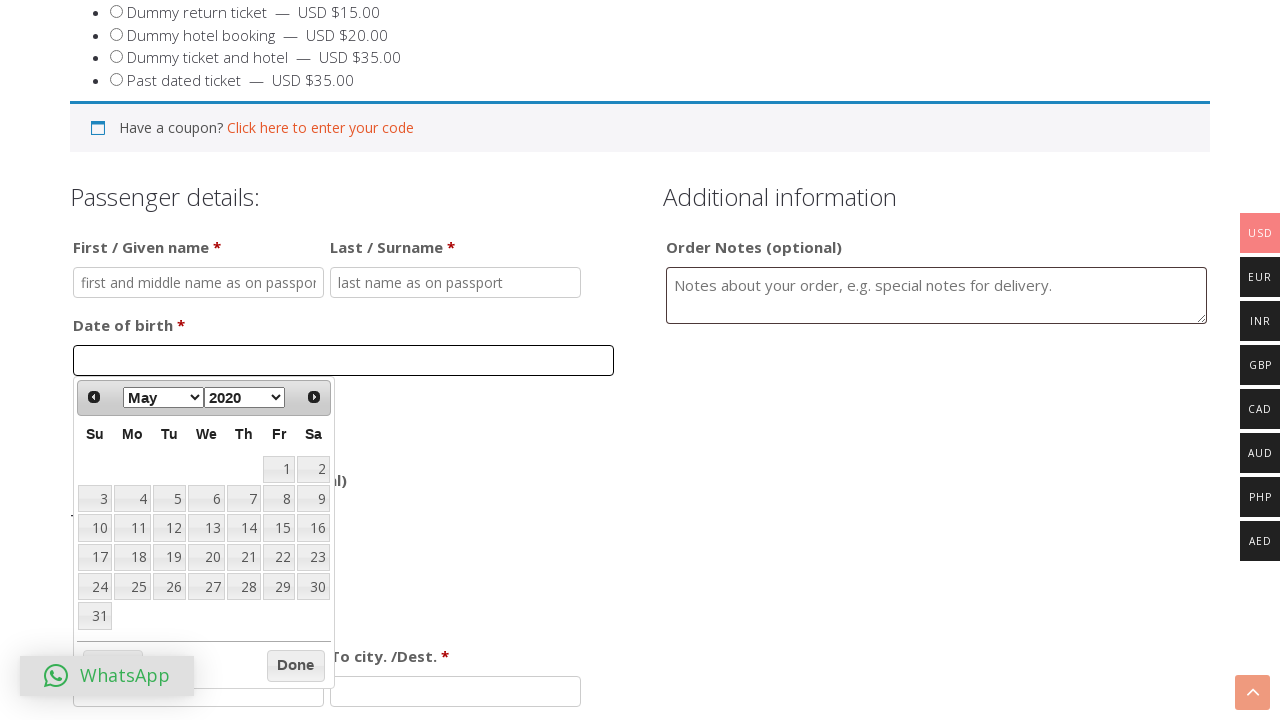

Selected day 25 from calendar in date picker at (132, 587) on xpath=//div[@id='ui-datepicker-div']//table/tbody/tr/td/a[text()='25']
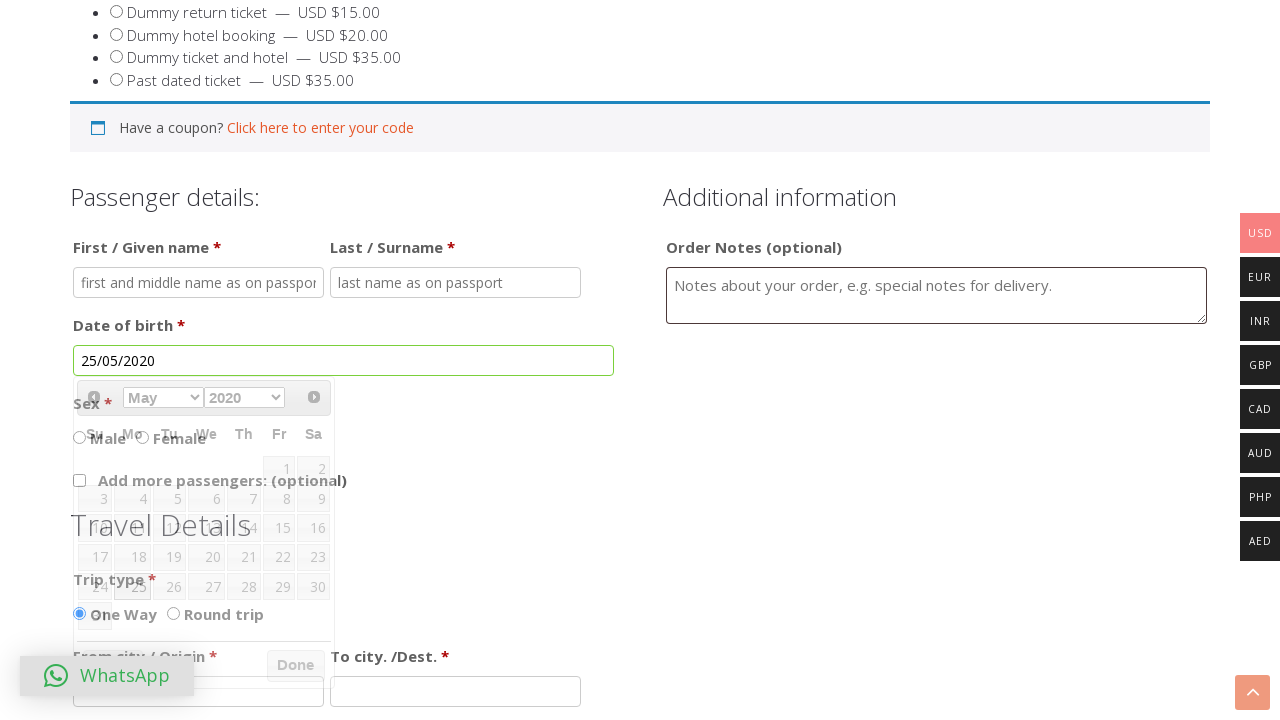

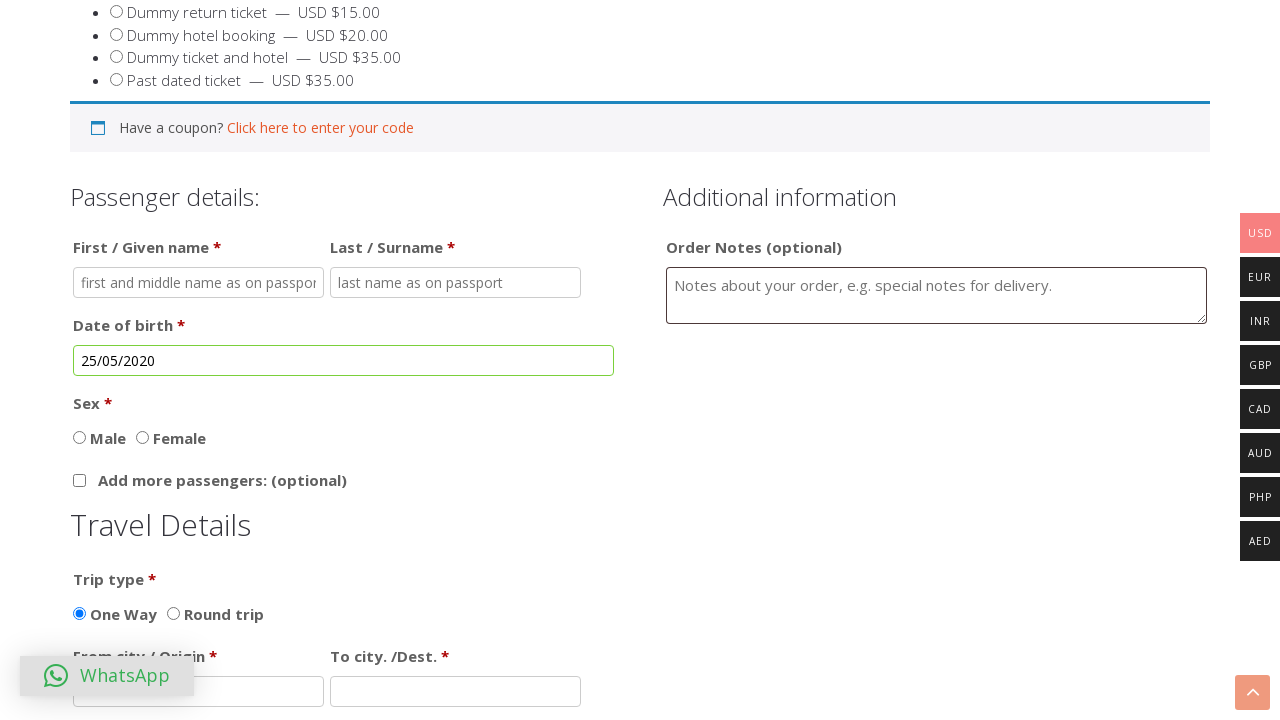